Tests checkbox functionality on a practice automation page by checking if a checkbox is selected and clicking it if not, then counting all checkboxes on the page

Starting URL: https://www.rahulshettyacademy.com/AutomationPractice/

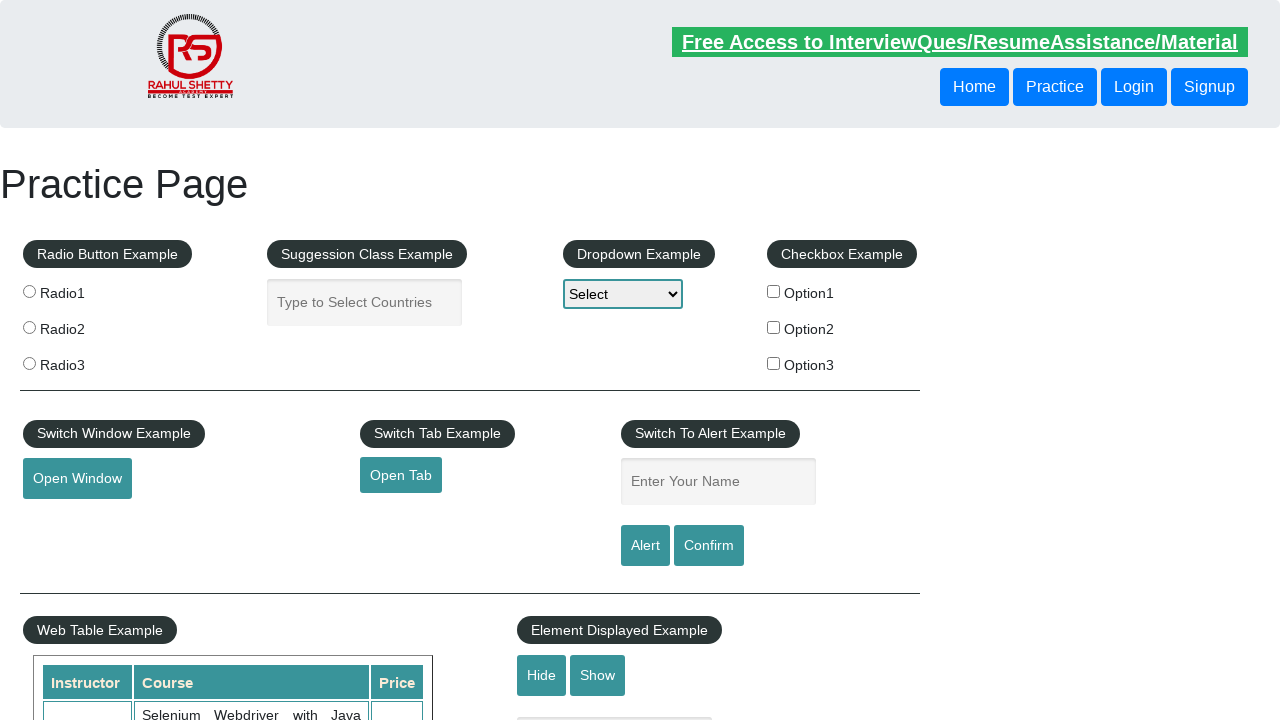

Located checkbox option 1
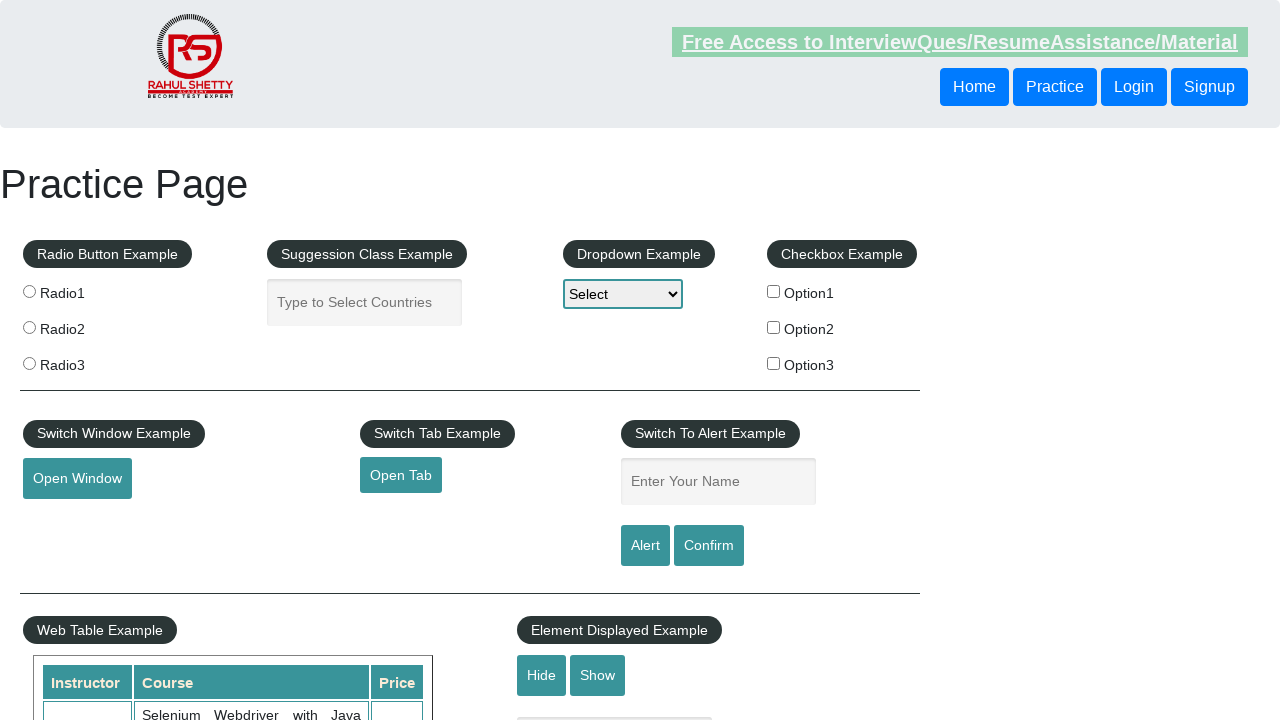

Checked if checkbox option 1 is selected - it is not
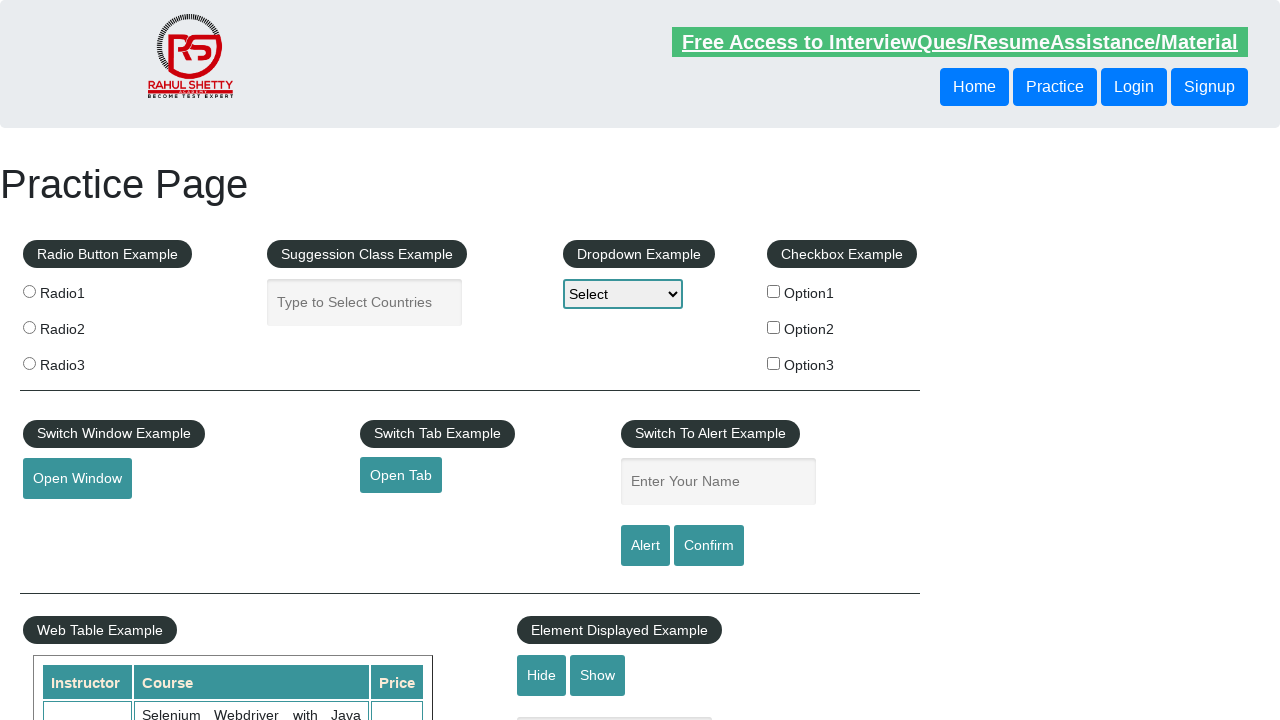

Clicked checkbox option 1 to select it at (774, 291) on #checkBoxOption1
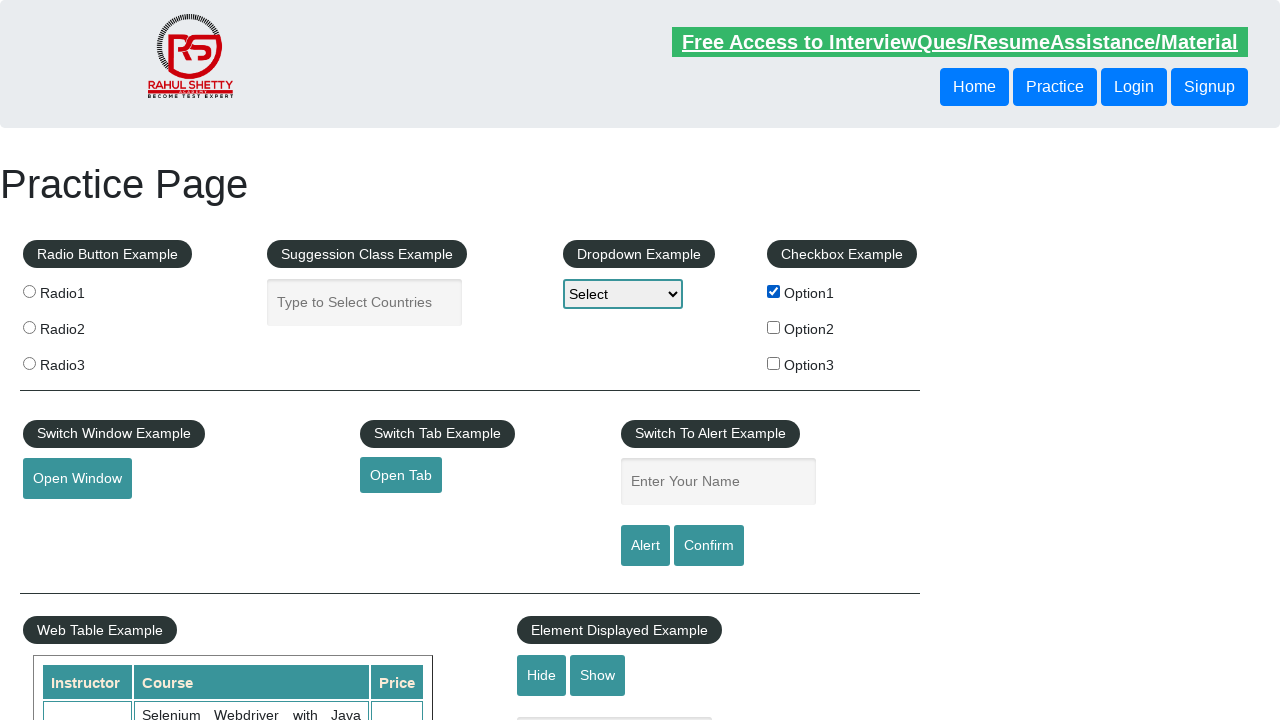

All checkboxes on the page are now visible
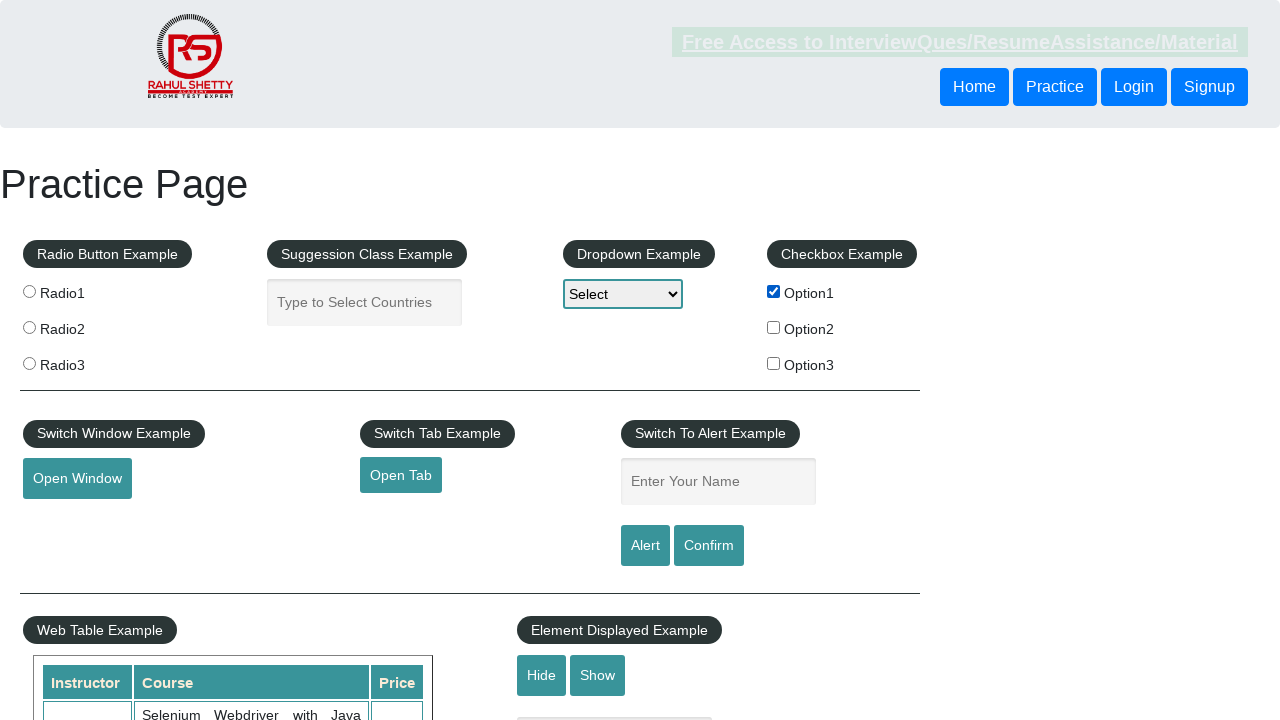

Counted all checkboxes on the page: 3 total
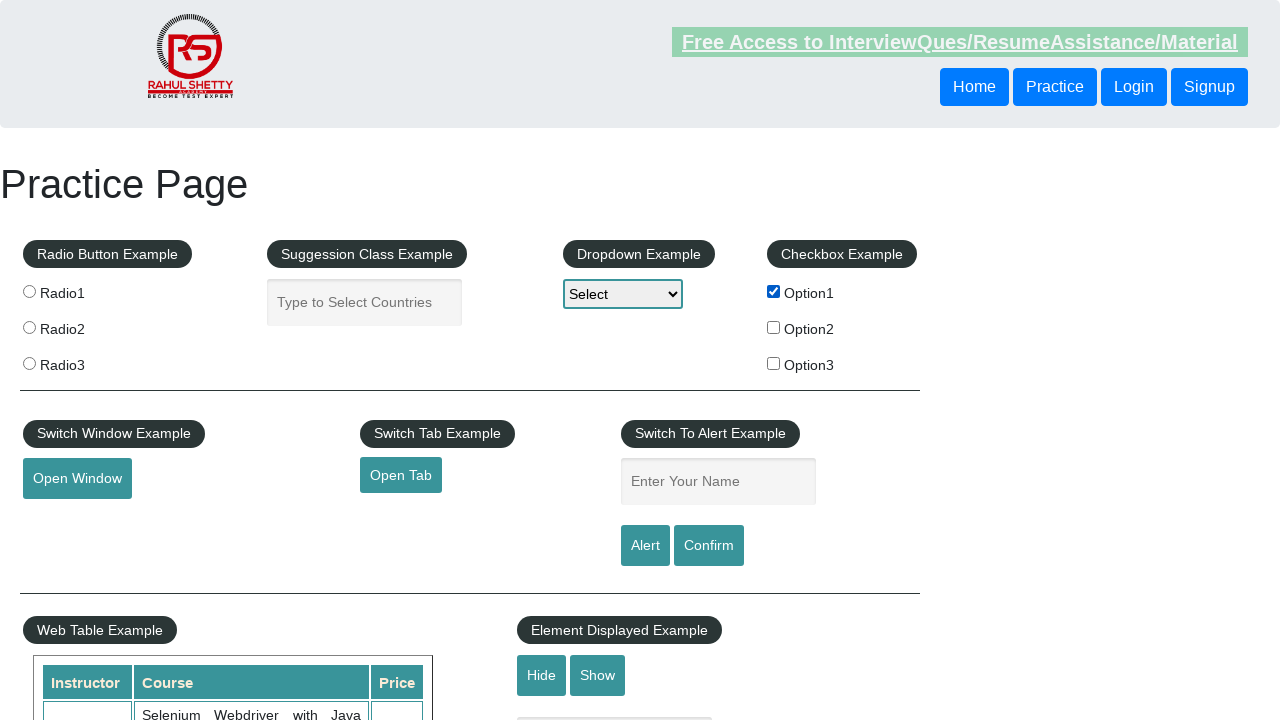

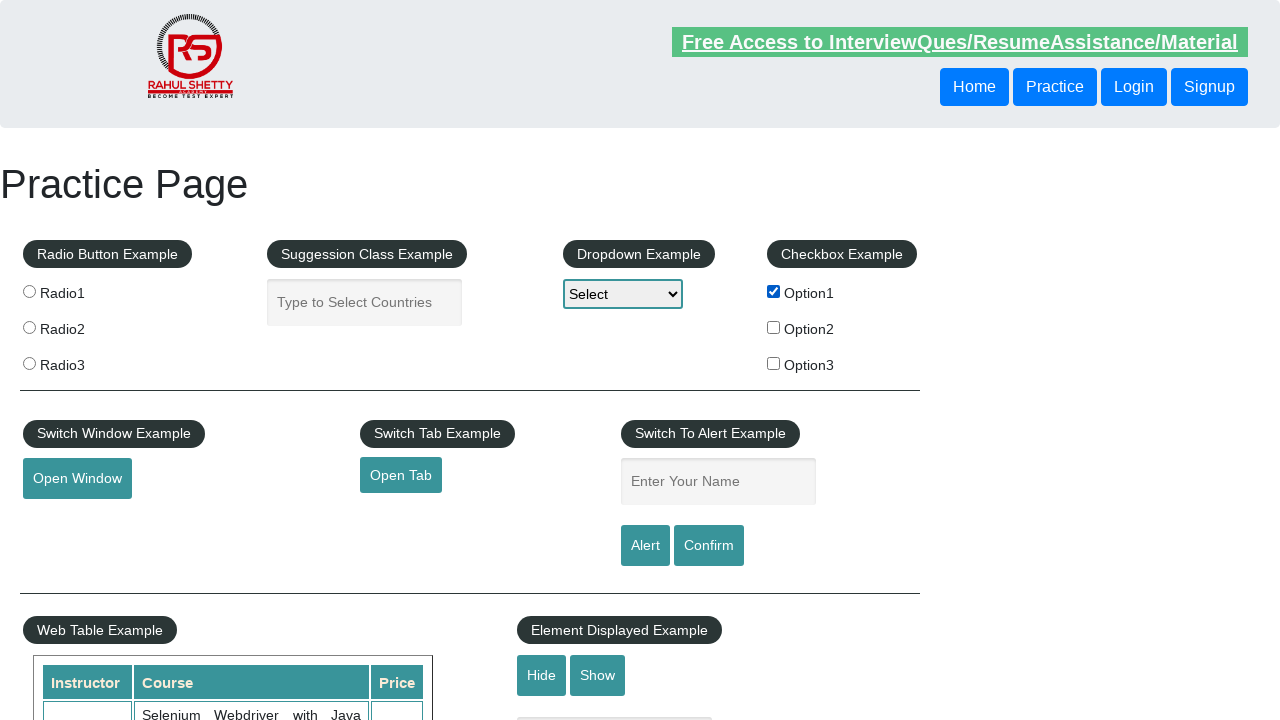